Tests handling of different types of JavaScript alert popups including simple alerts, confirmation dialogs, and prompt dialogs with text input

Starting URL: https://demo.automationtesting.in/Alerts.html

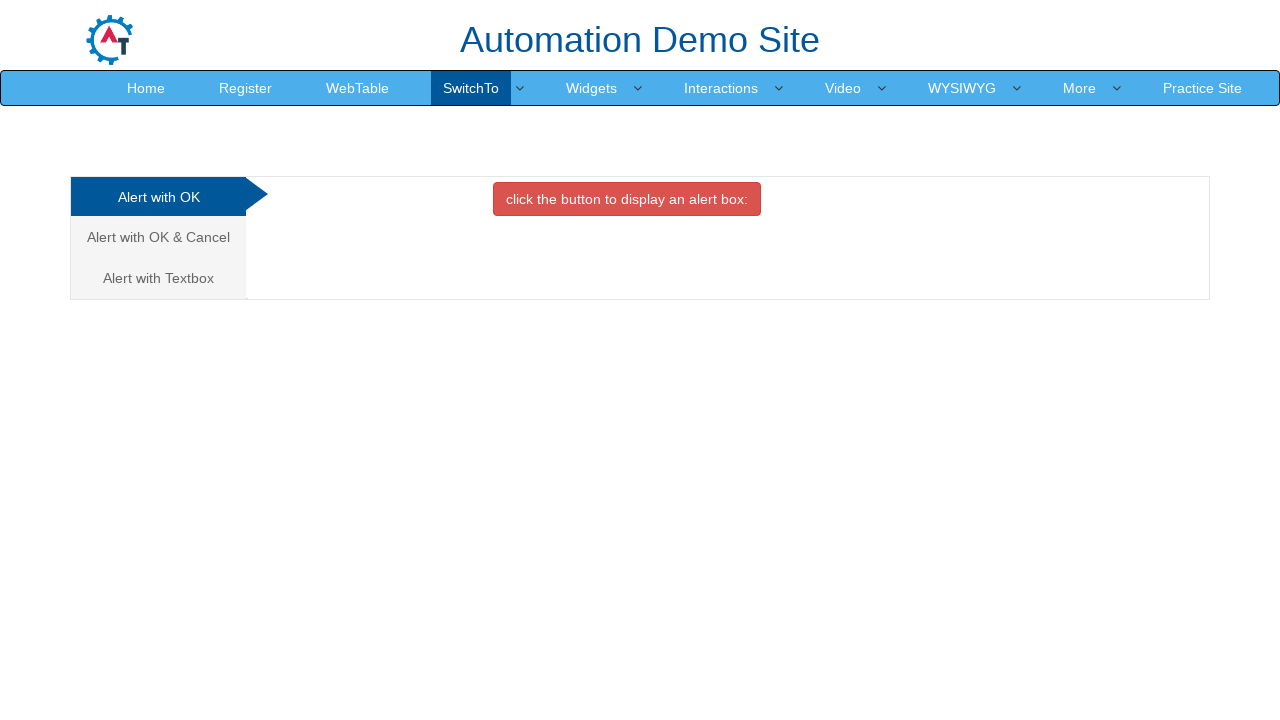

Clicked on 'Alert with OK' tab at (158, 197) on xpath=//a[text()='Alert with OK ']
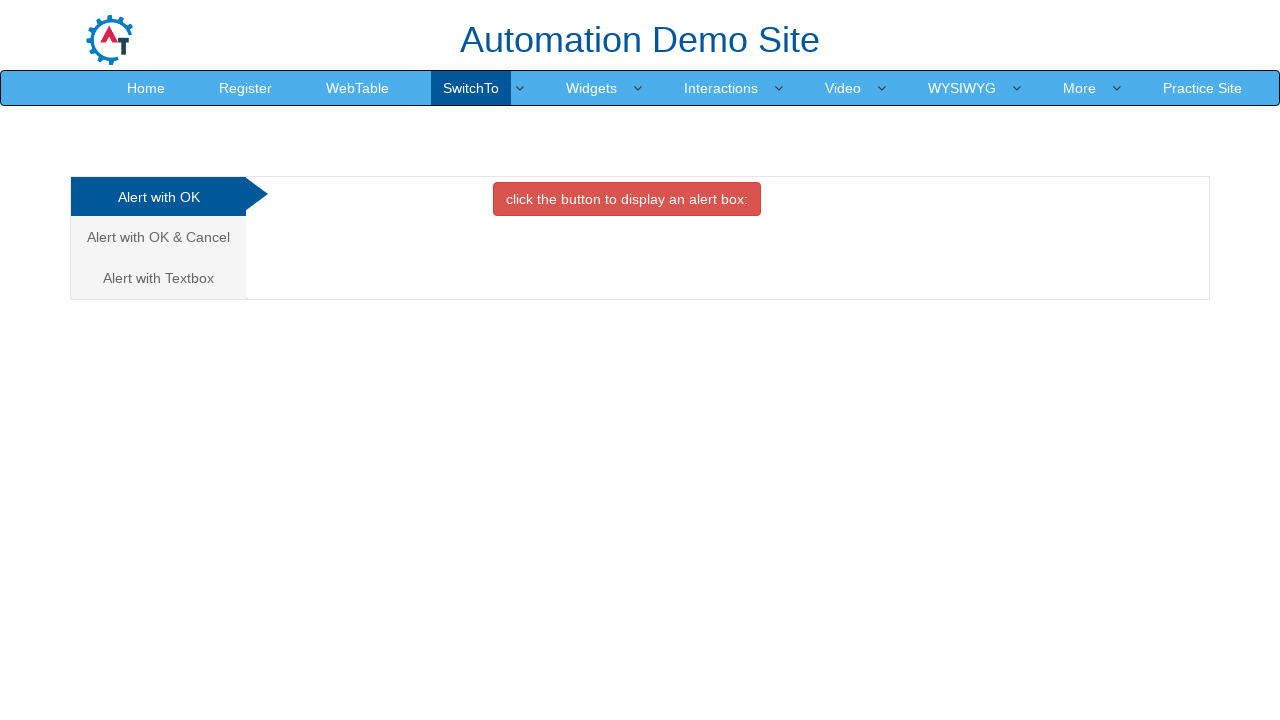

Clicked the danger button to trigger alert at (627, 199) on xpath=//button[@class='btn btn-danger']
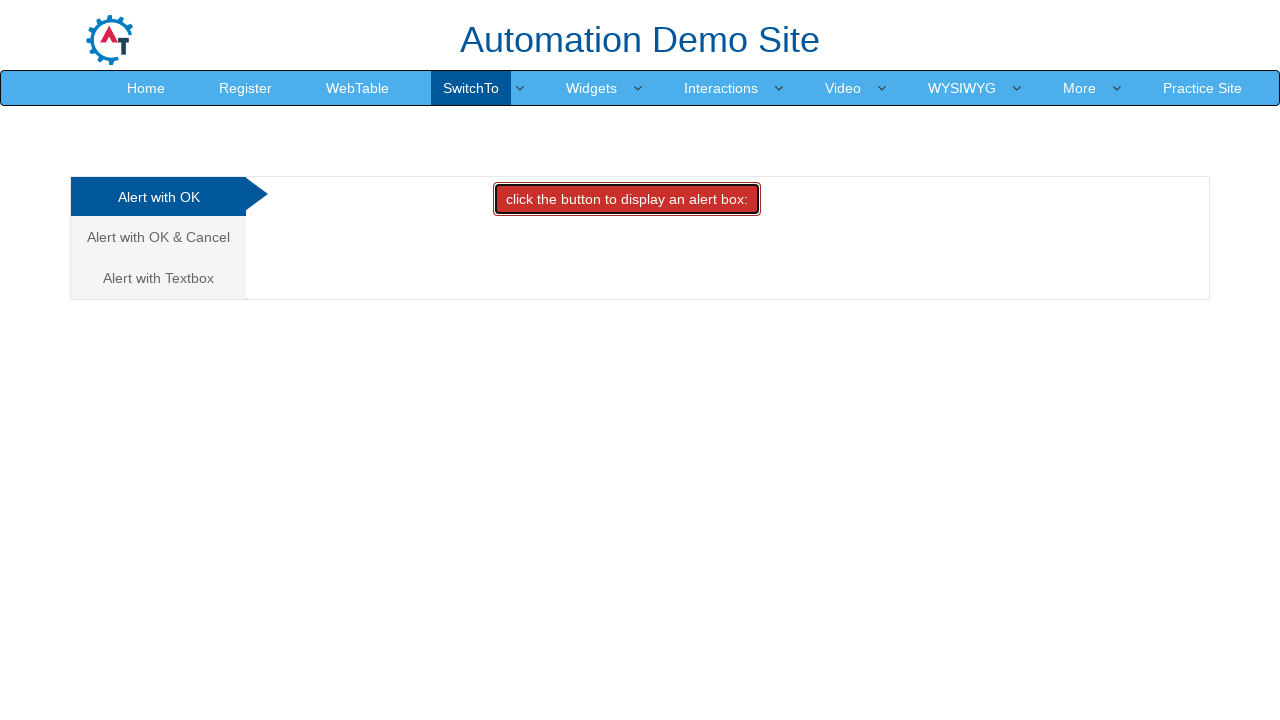

Set up dialog handler to accept alert
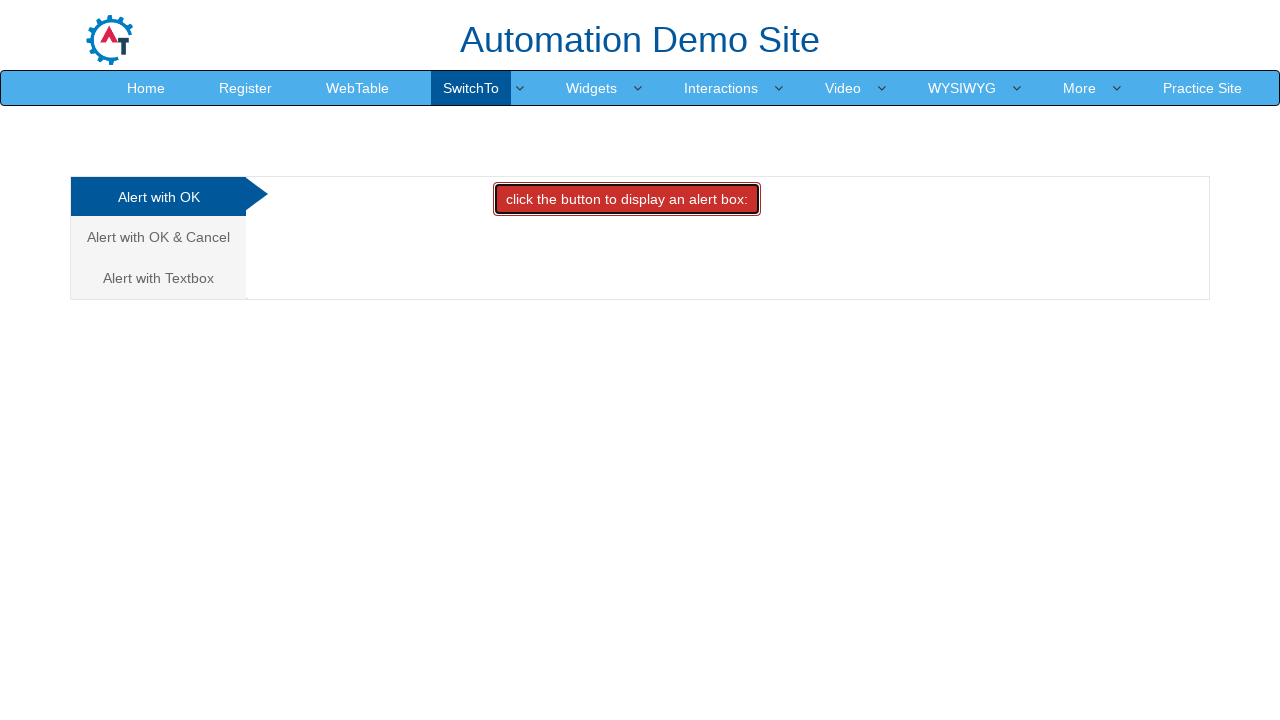

Clicked danger button again to trigger and accept alert at (627, 199) on xpath=//button[@class='btn btn-danger']
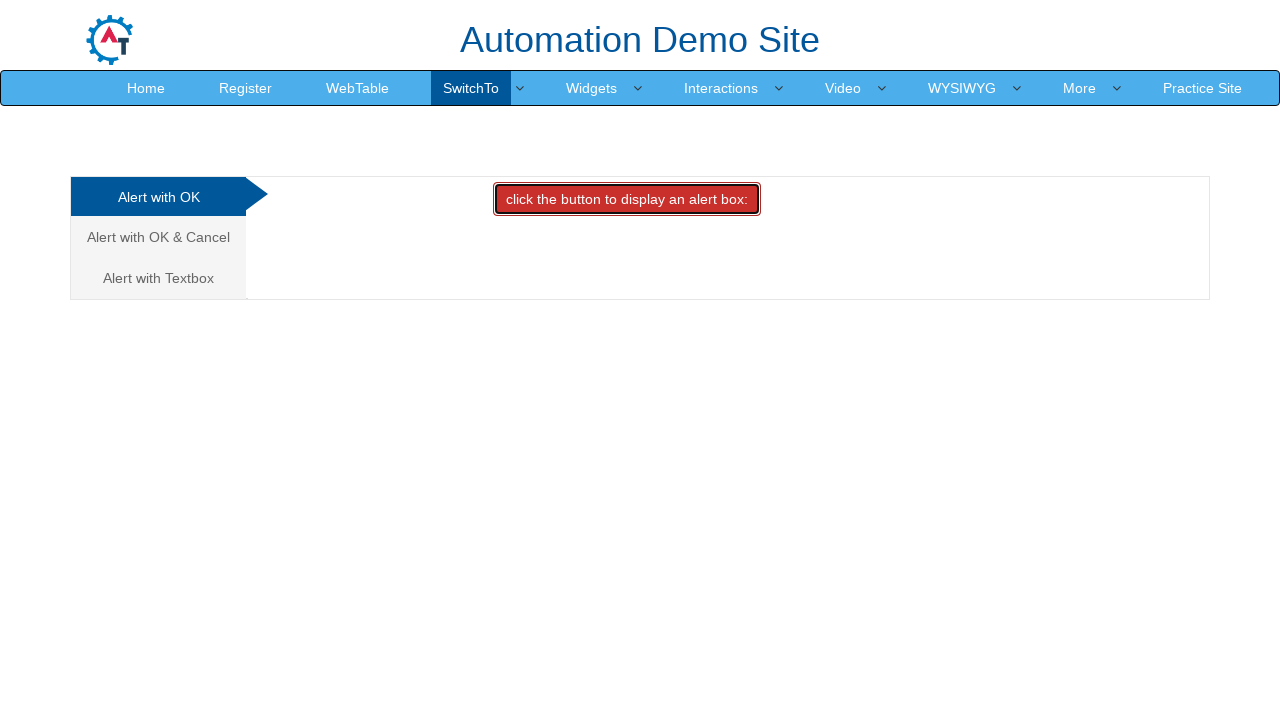

Clicked on 'Alert with OK & Cancel' tab at (158, 237) on xpath=//a[text()='Alert with OK & Cancel ']
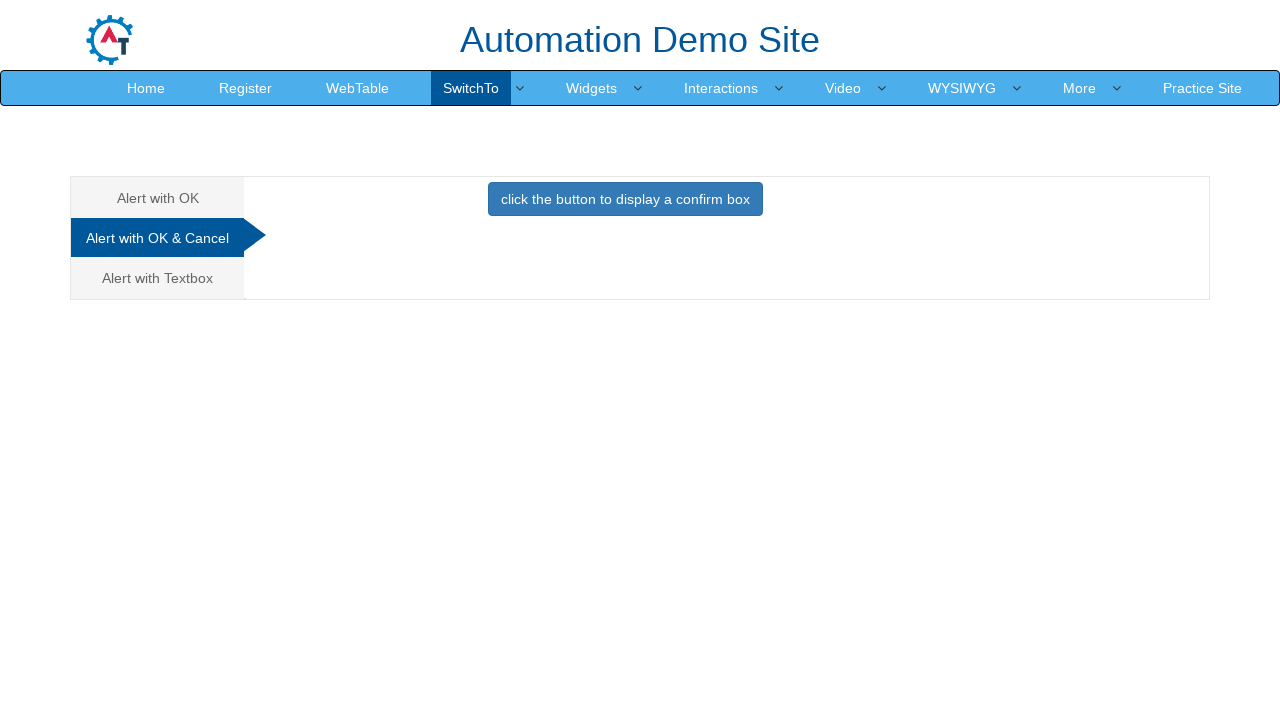

Clicked the primary button to trigger confirmation dialog at (625, 199) on xpath=//button[@class='btn btn-primary']
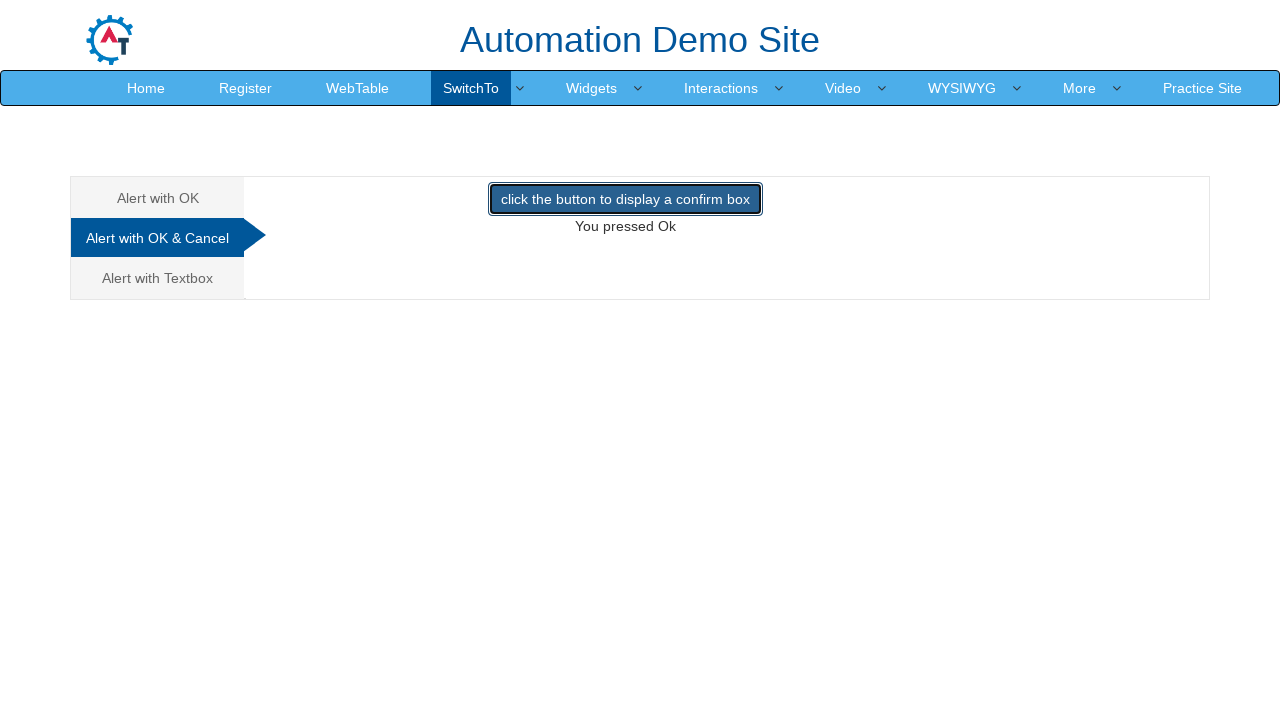

Set up dialog handler to accept confirmation
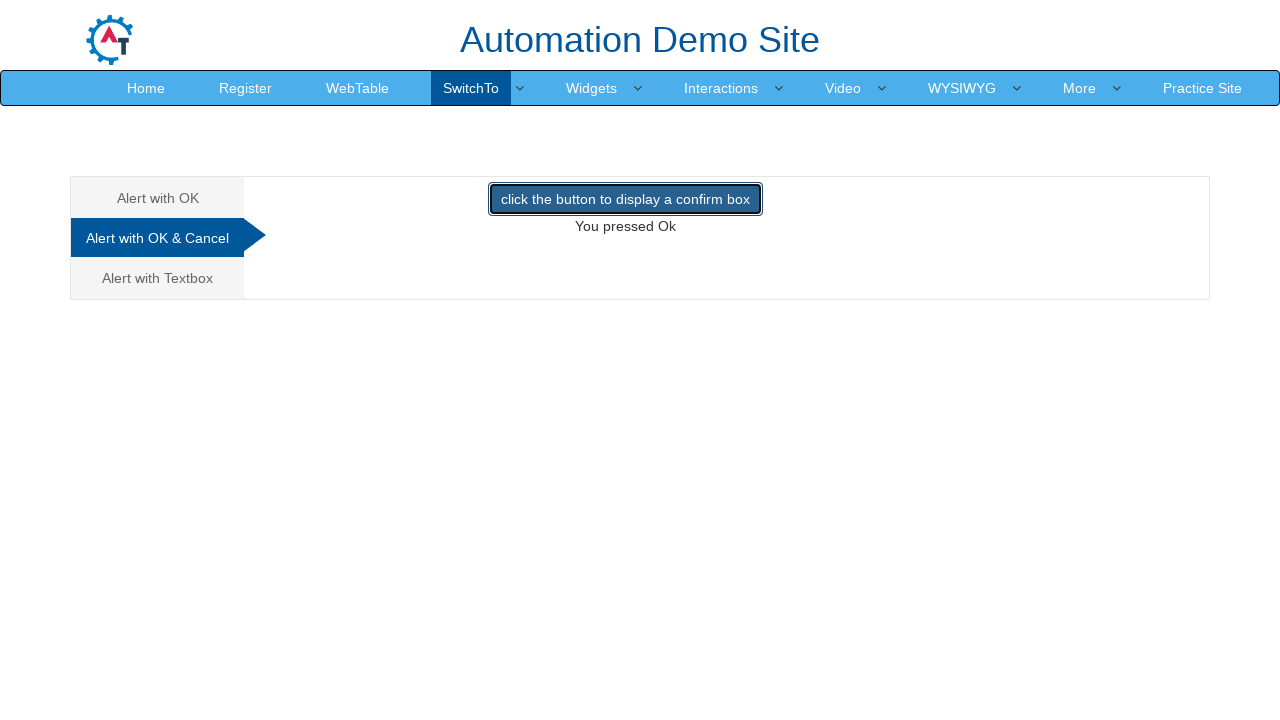

Clicked primary button again to trigger and accept confirmation at (625, 199) on xpath=//button[@class='btn btn-primary']
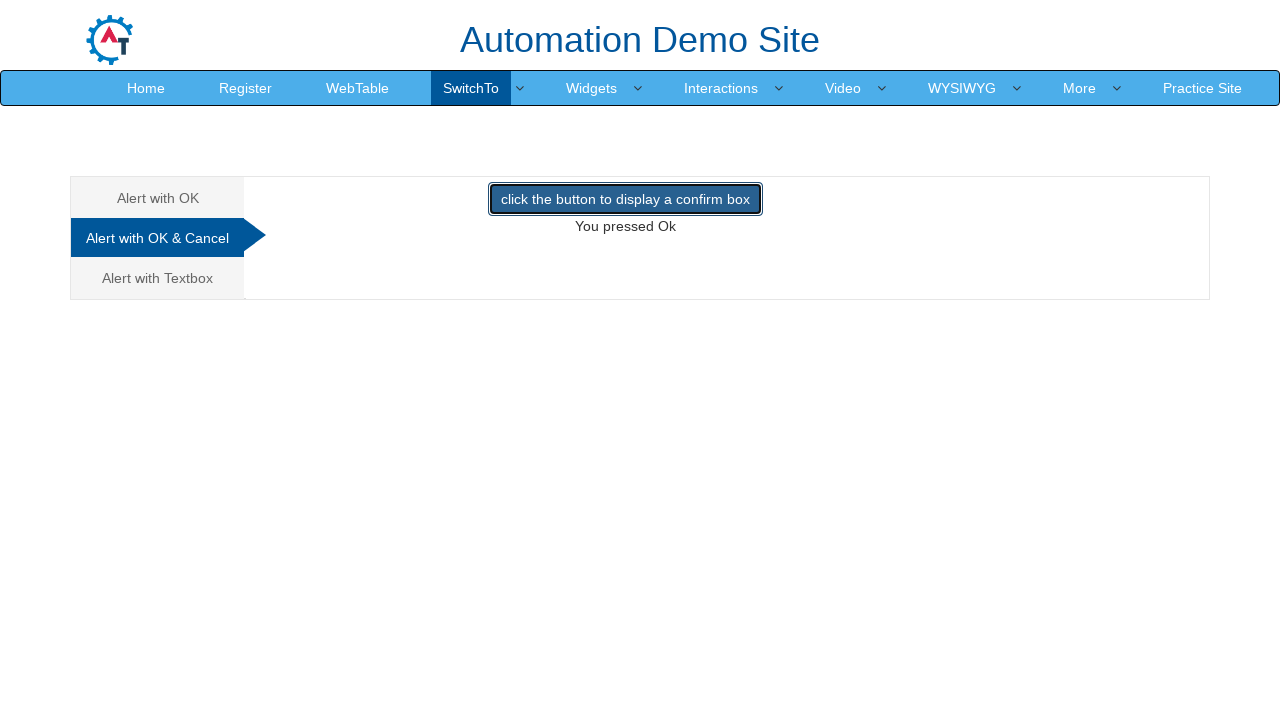

Clicked on 'Alert with Textbox' tab at (158, 278) on xpath=//a[text()='Alert with Textbox ']
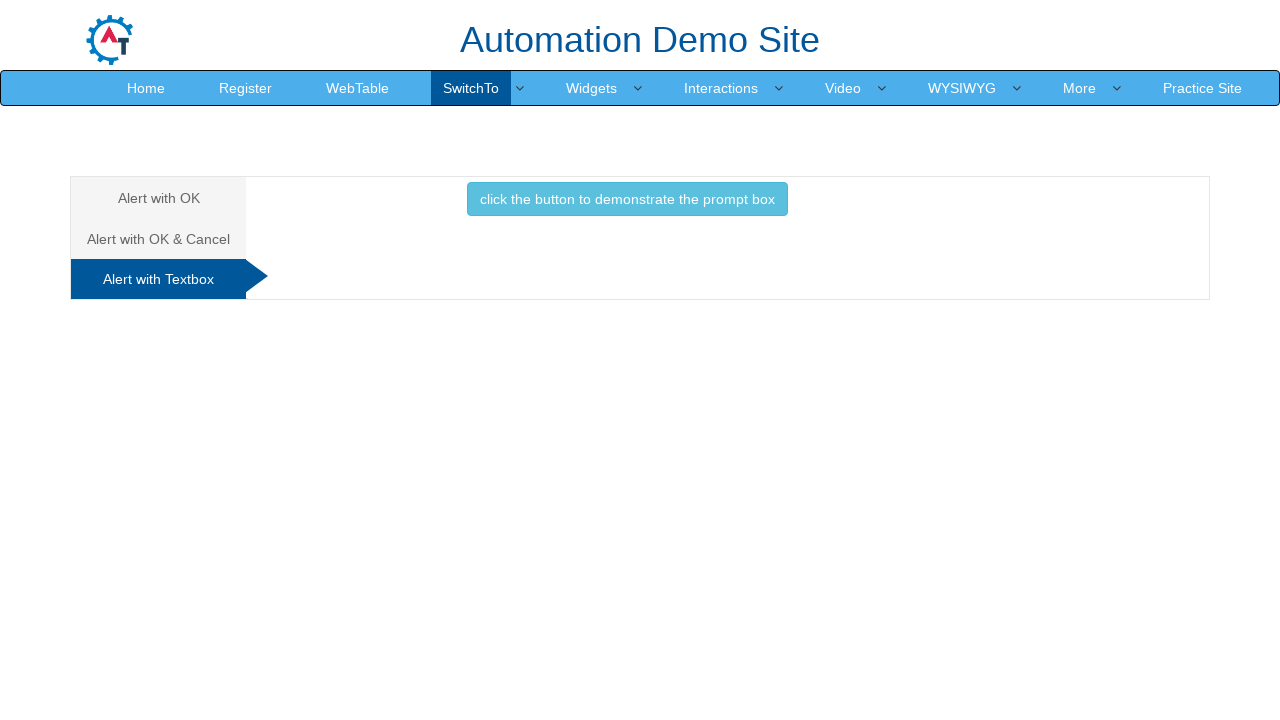

Clicked button to demonstrate prompt box at (627, 199) on xpath=//button[text()='click the button to demonstrate the prompt box ']
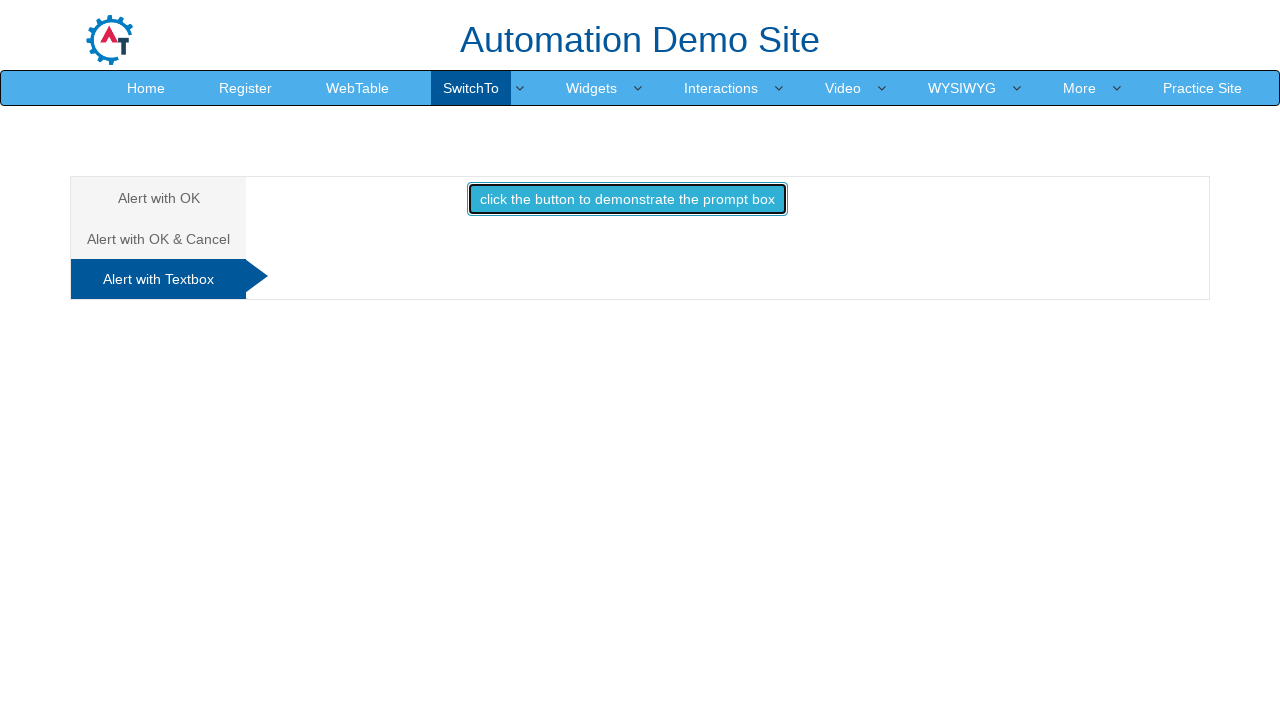

Set up dialog handler to accept prompt with text input
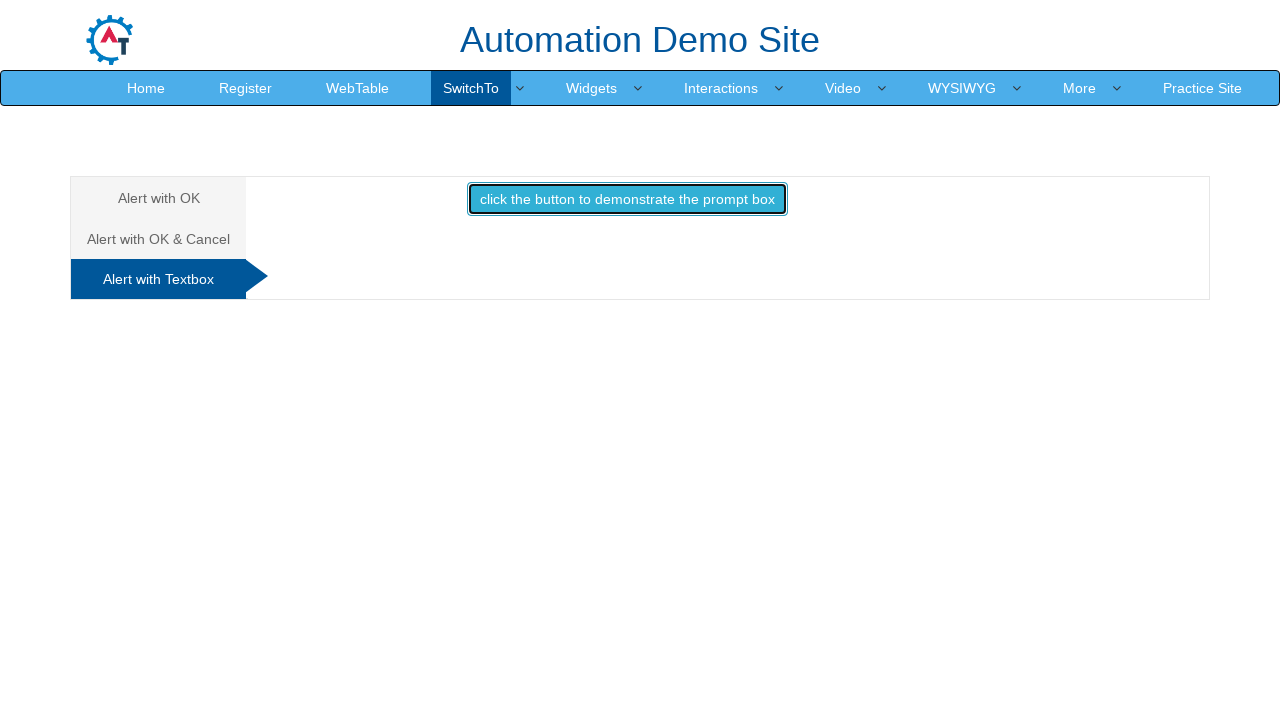

Clicked prompt button again and accepted with 'Vaibhav Adamane' text at (627, 199) on xpath=//button[text()='click the button to demonstrate the prompt box ']
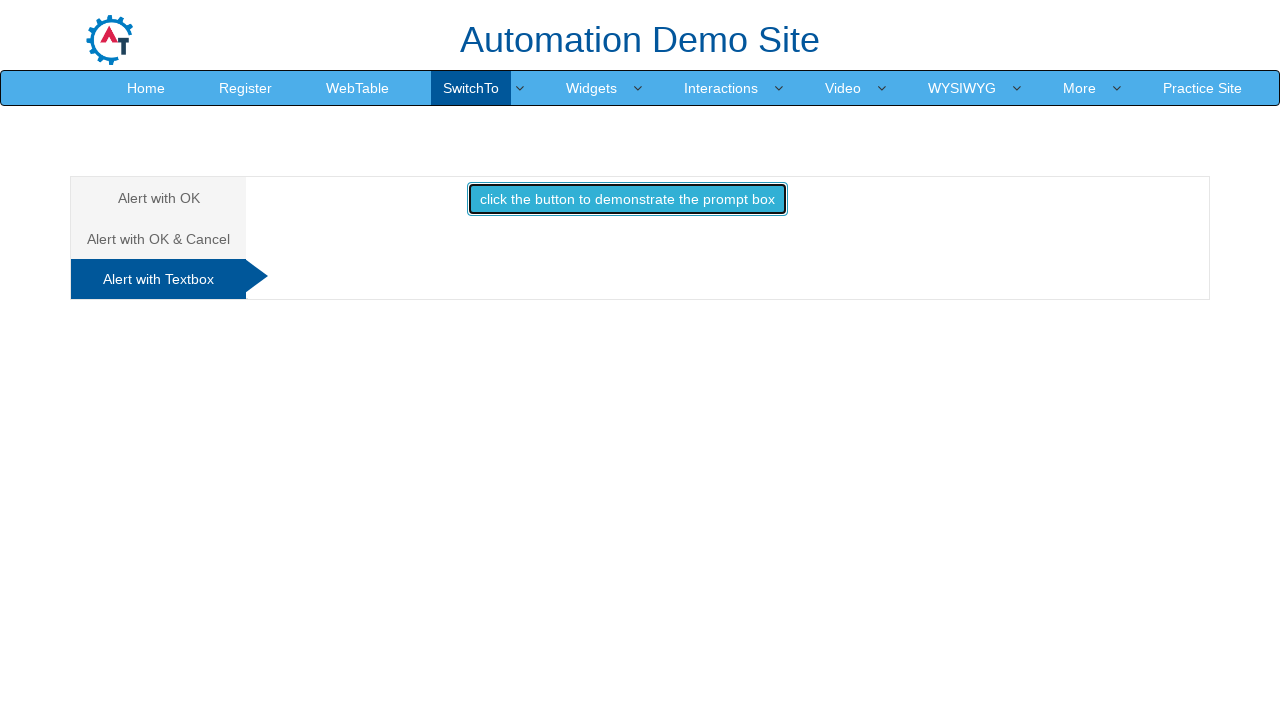

Located the message element after prompt
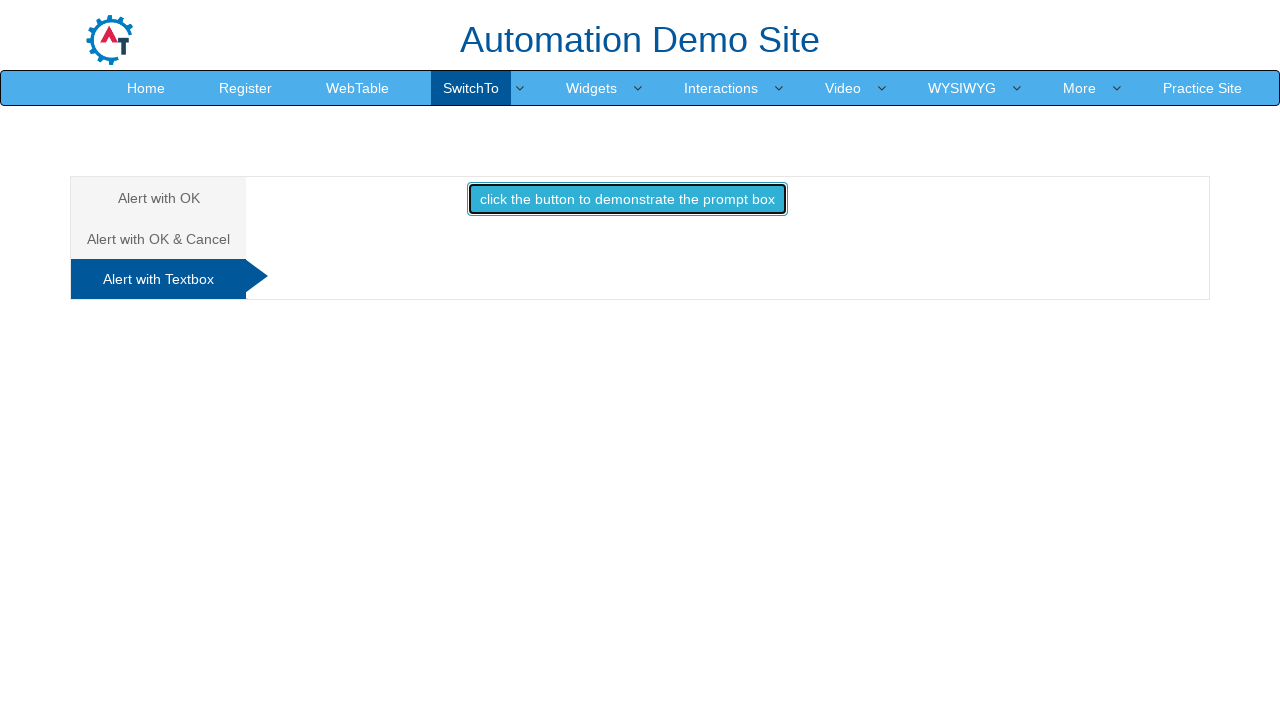

Retrieved message text: 
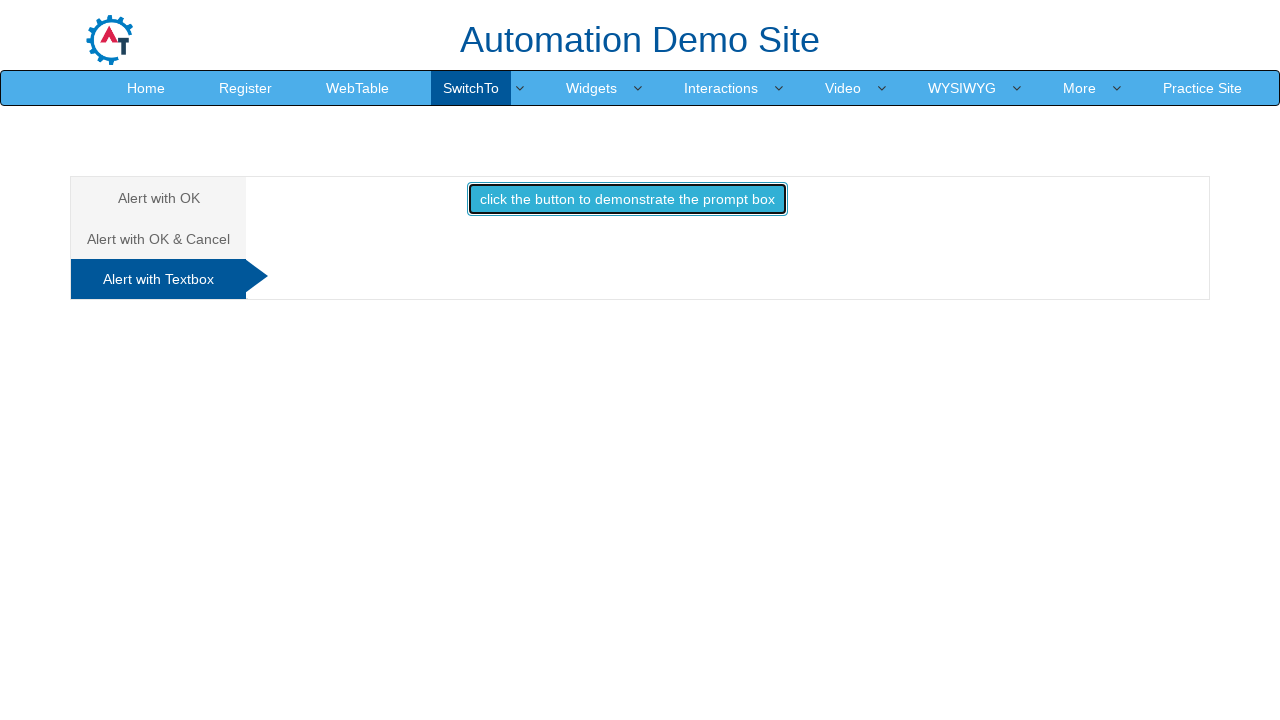

Printed the message text from prompt dialog
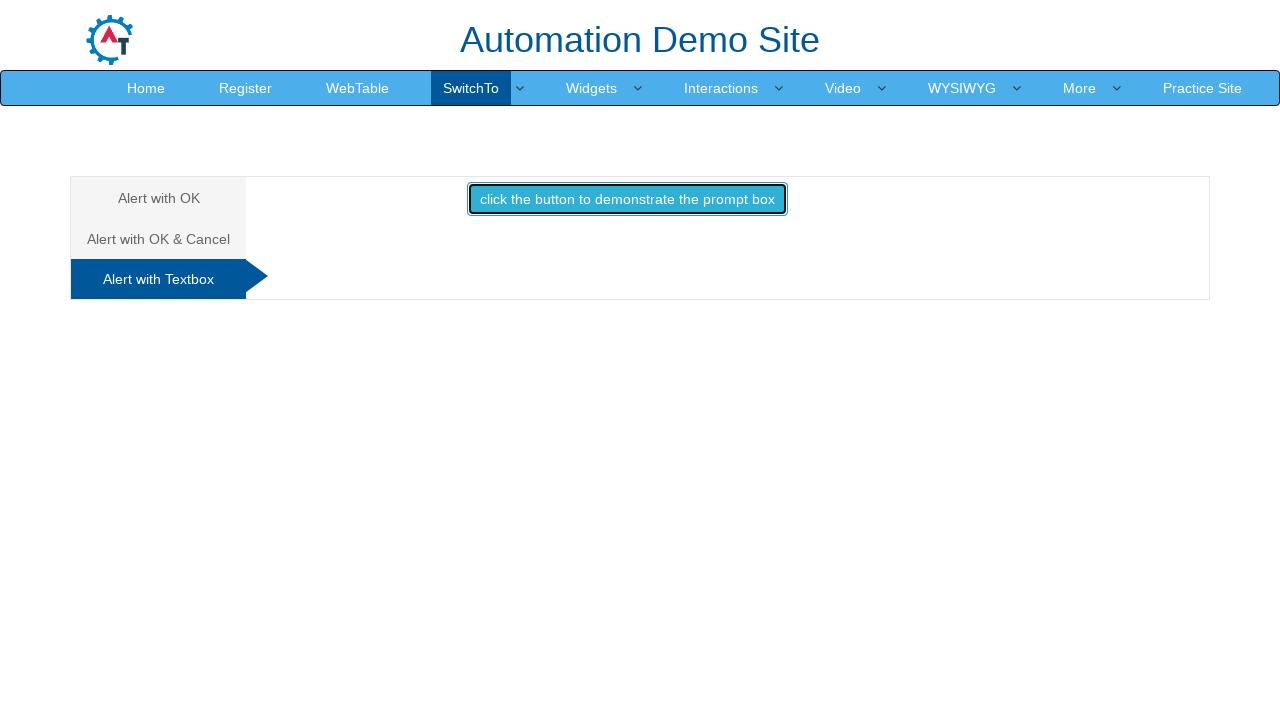

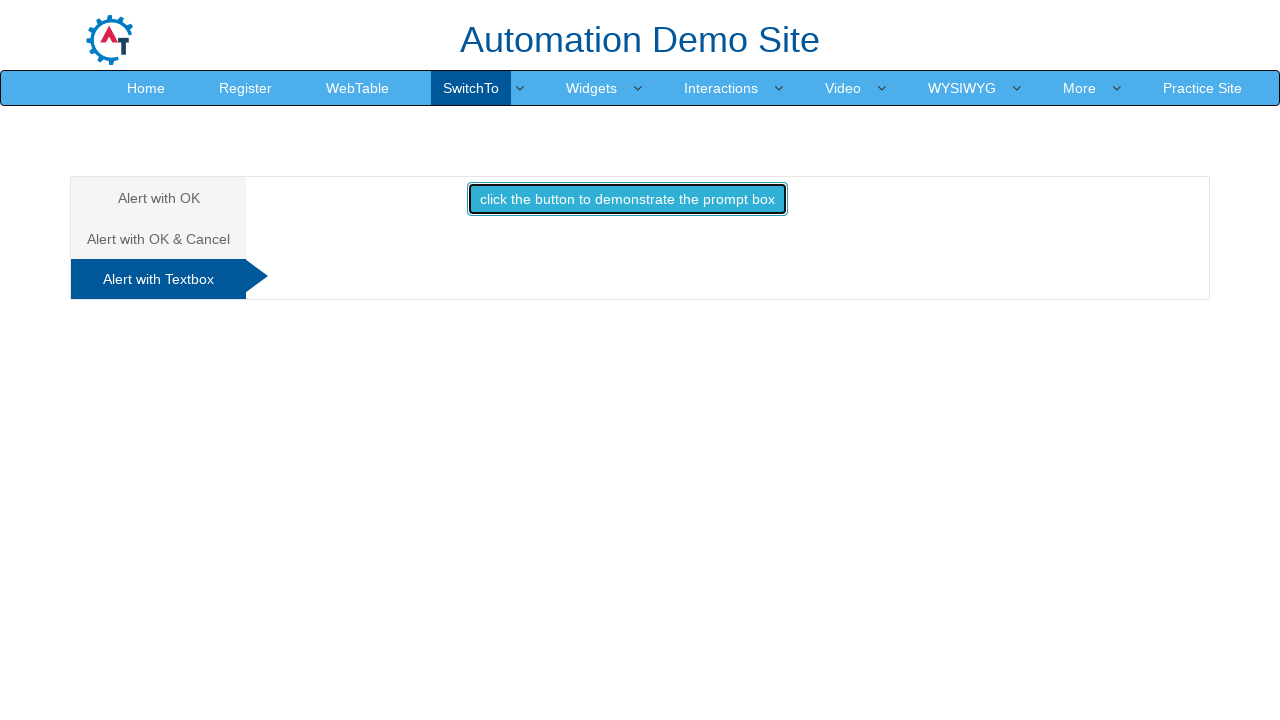